Navigates to W3Schools JavaScript tryit editor, switches to the iframe containing the demo, and clicks the "Try it" button to trigger a confirm dialog

Starting URL: https://www.w3schools.com/js/tryit.asp?filename=tryjs_confirm

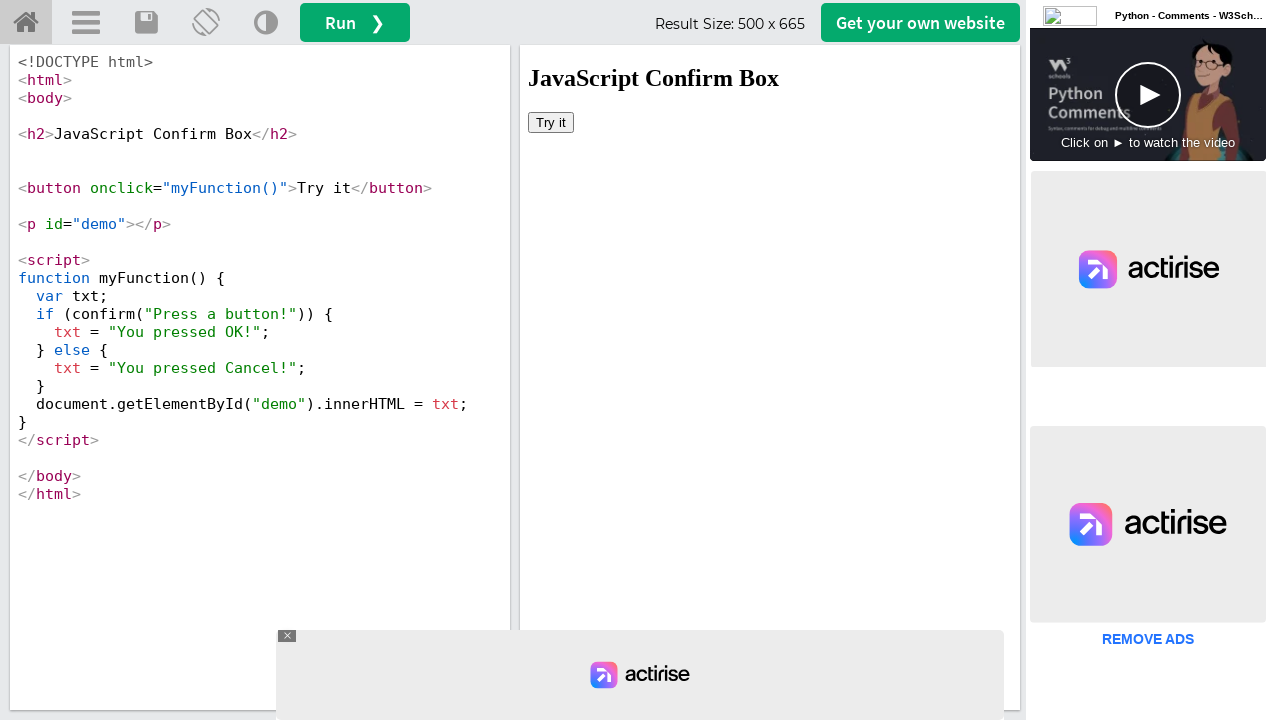

Waited for and located iframe with name 'iframeResult'
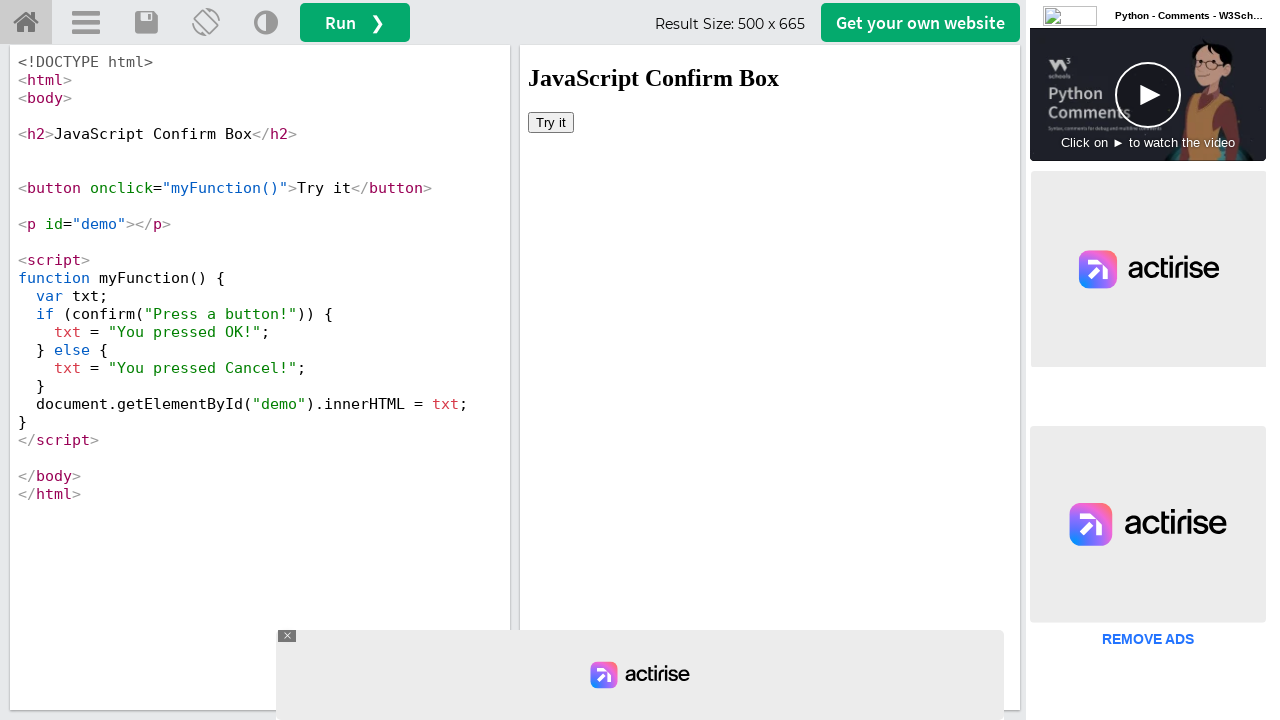

Switched to iframe content frame
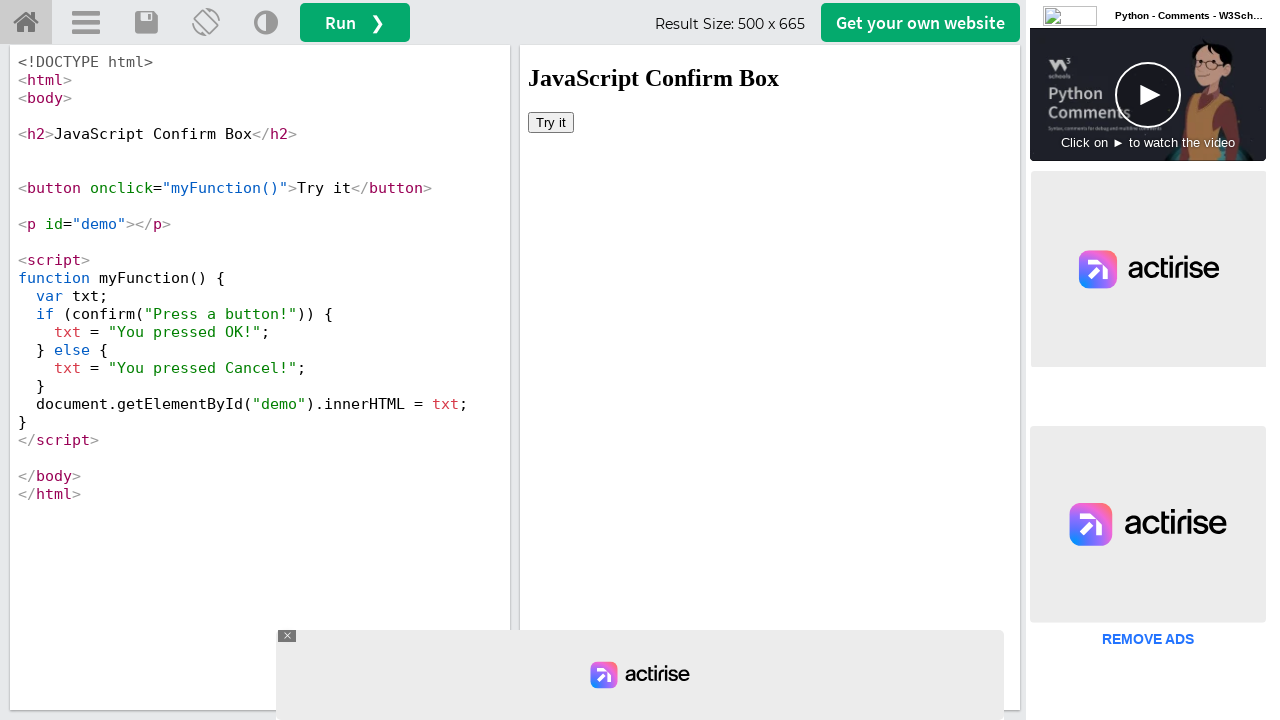

Clicked the 'Try it' button inside the iframe at (551, 122) on button[onclick='myFunction()']
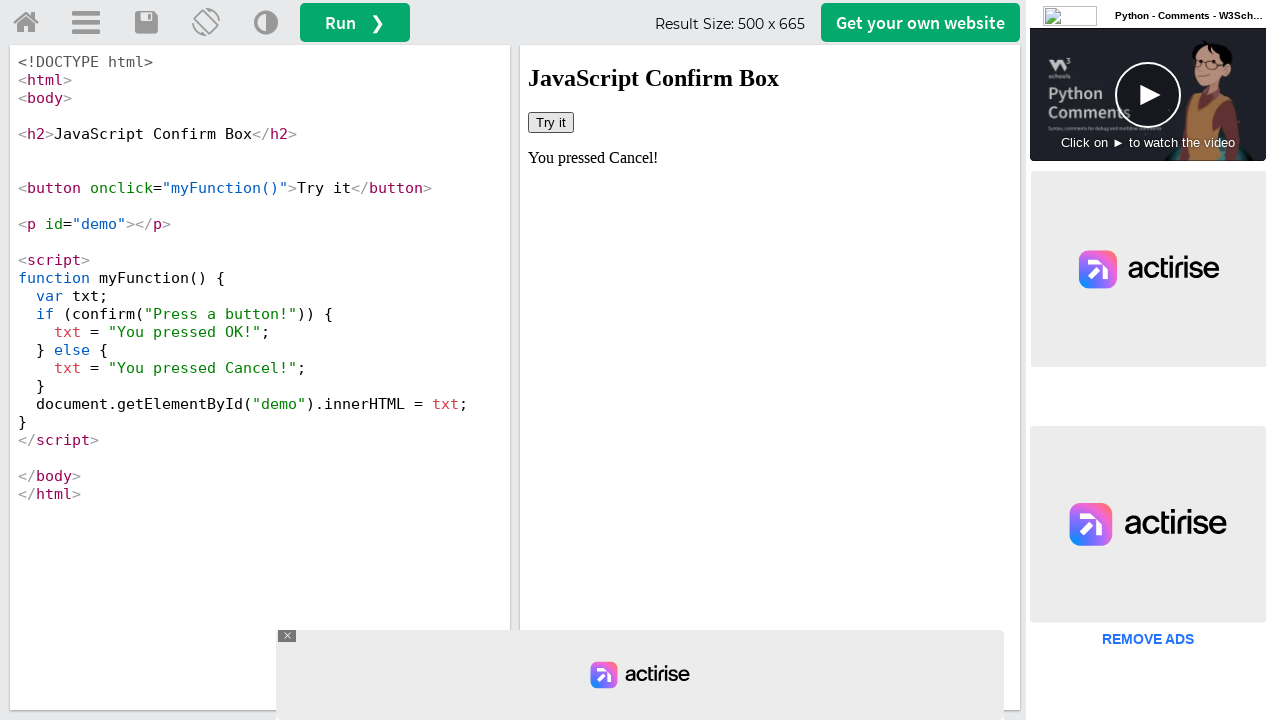

Set up dialog handler to accept confirm dialog
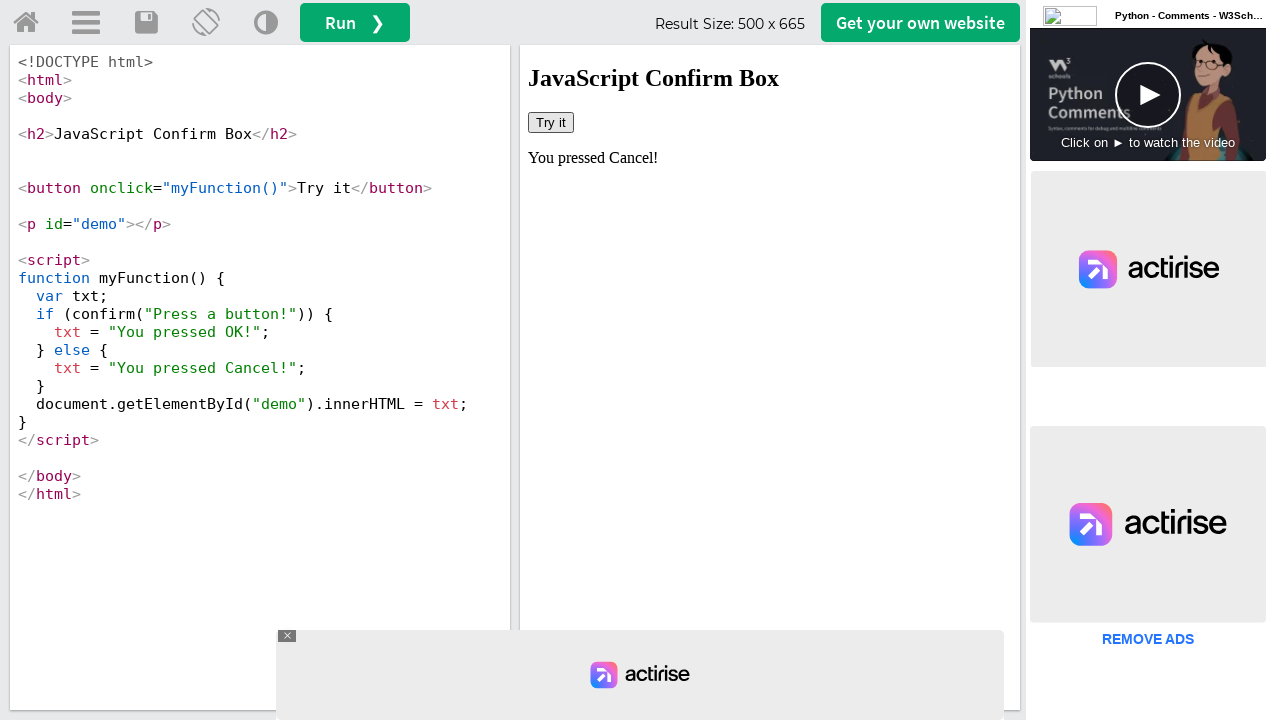

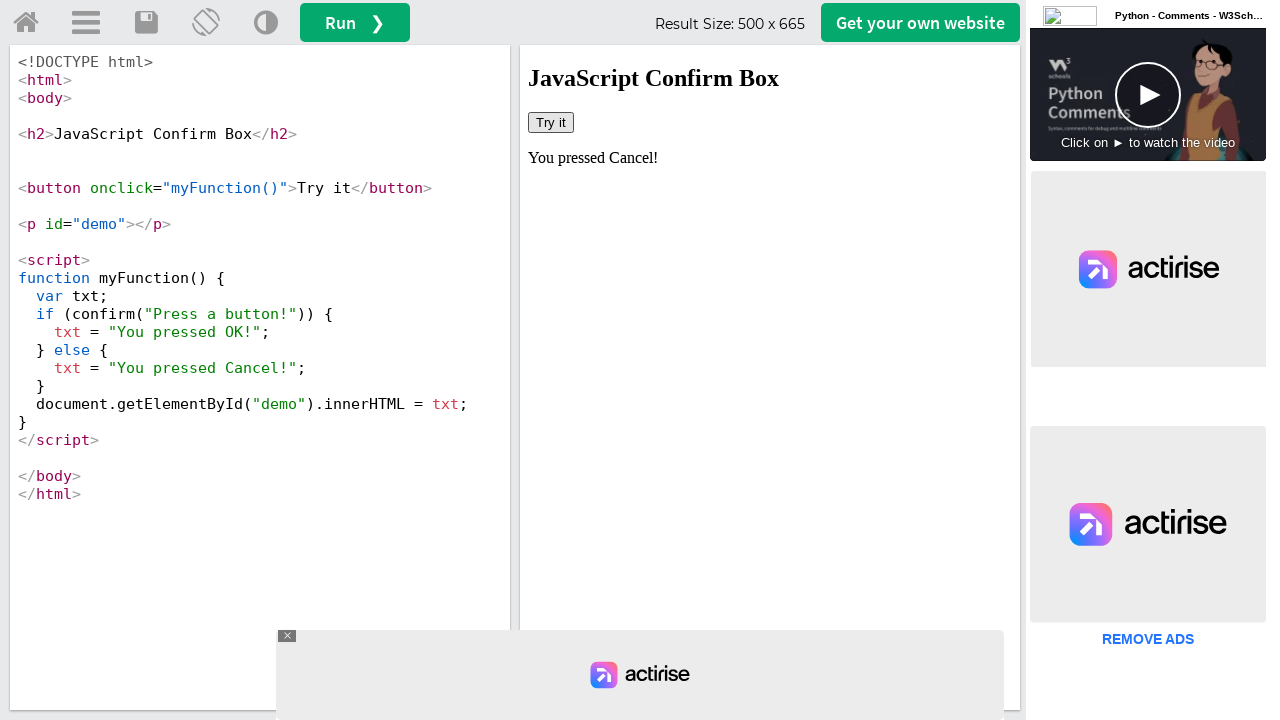